Tests window/tab switching functionality by clicking a button that opens a new tab, iterating through all window handles to switch to the new tab, and then switching back to the original window.

Starting URL: https://formy-project.herokuapp.com/switch-window

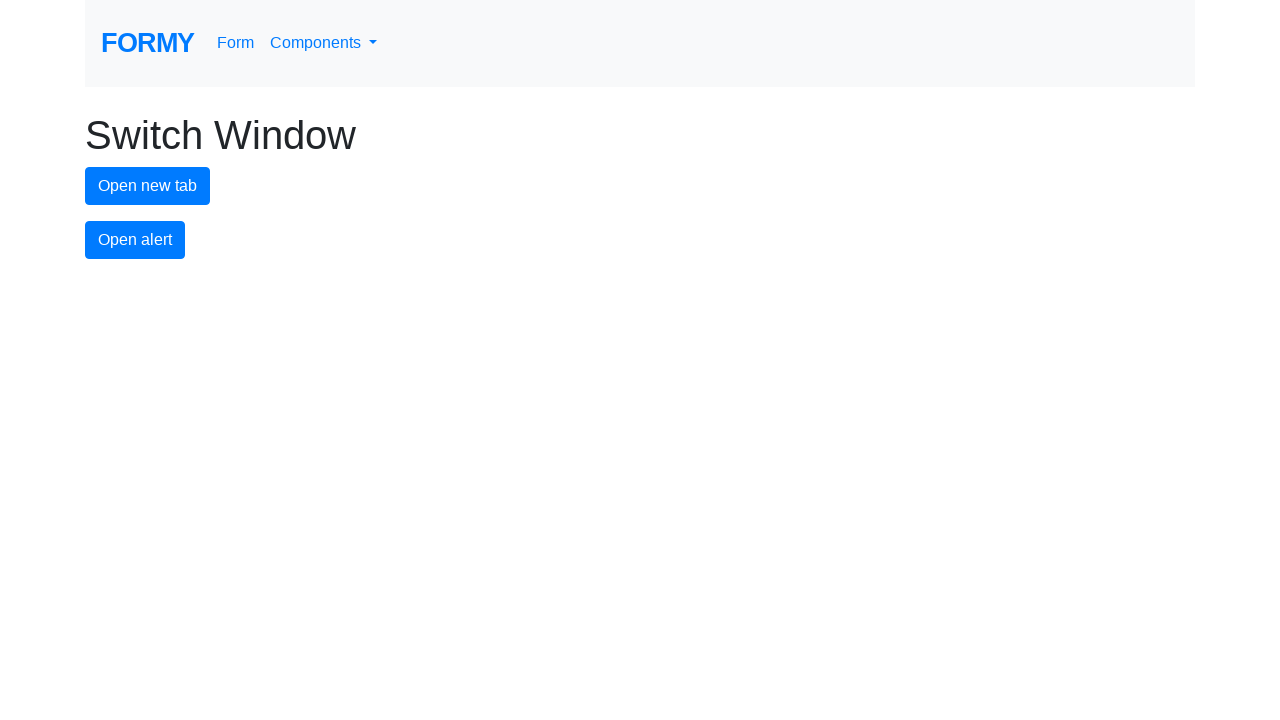

Clicked button to open a new tab at (148, 186) on #new-tab-button
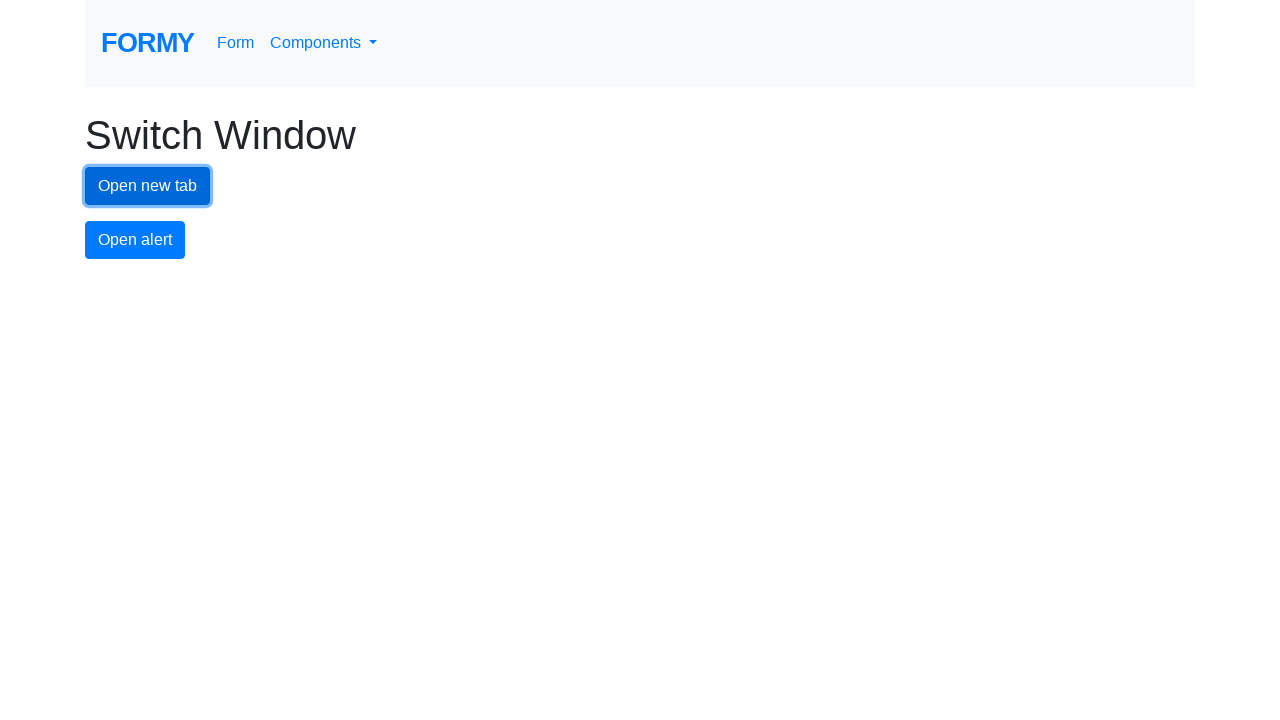

Waited for new tab to open
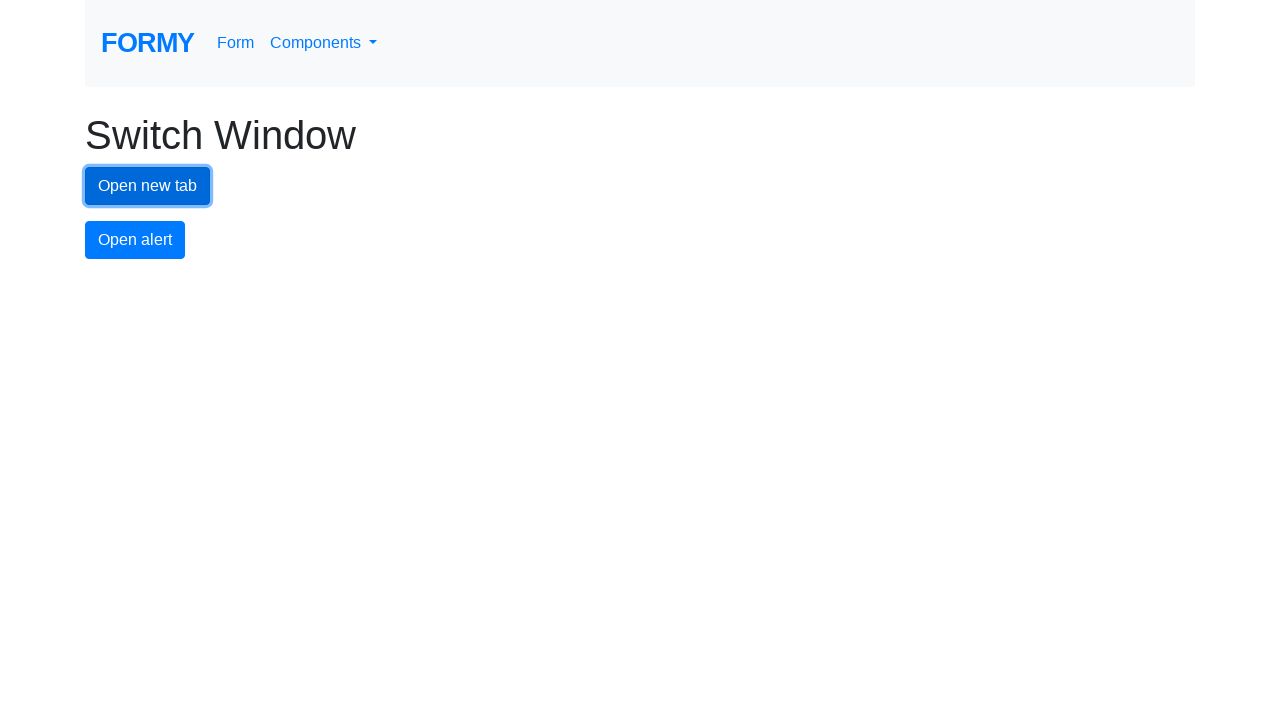

Retrieved all open pages/tabs from context
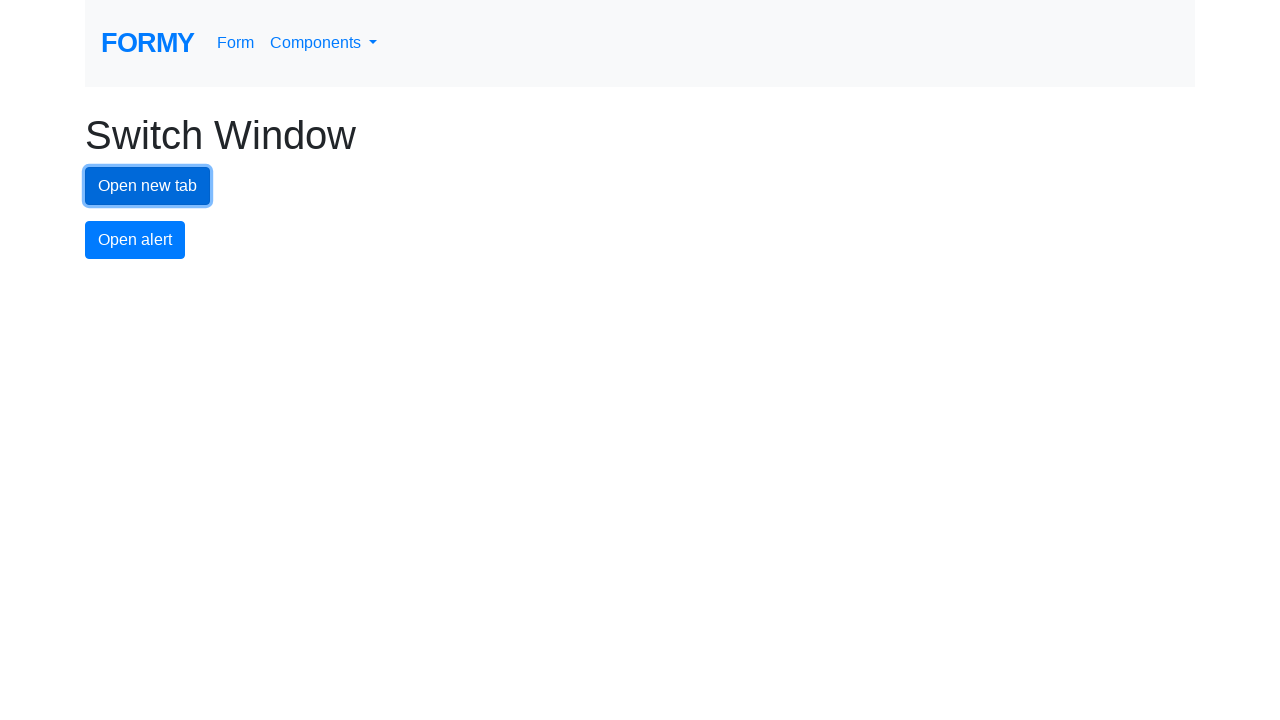

Identified new tab as the last opened page
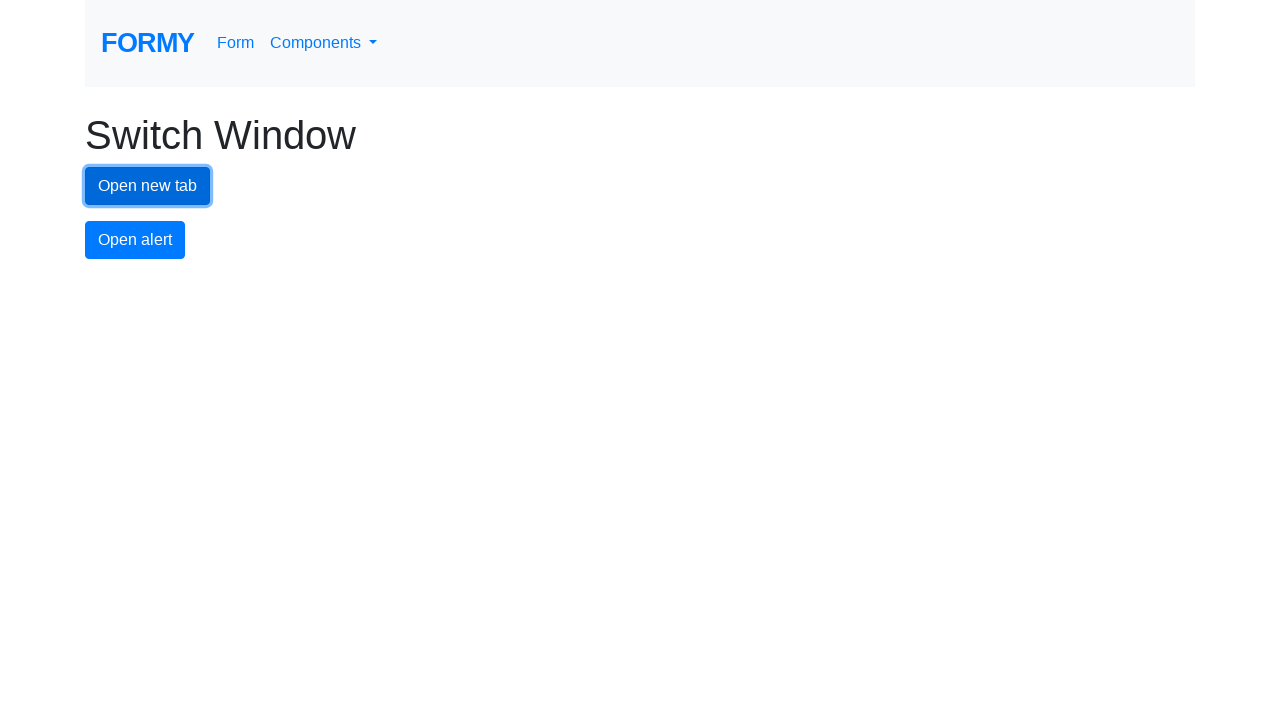

Switched to the new tab
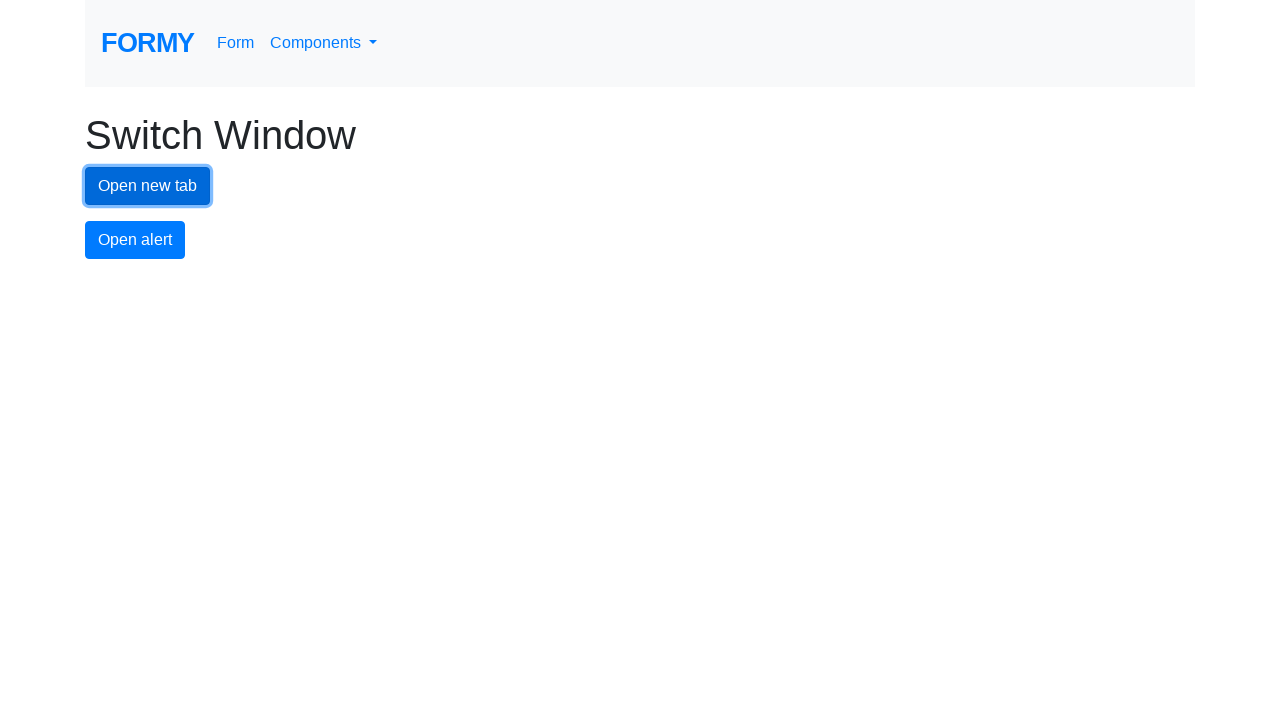

Switched back to the original tab
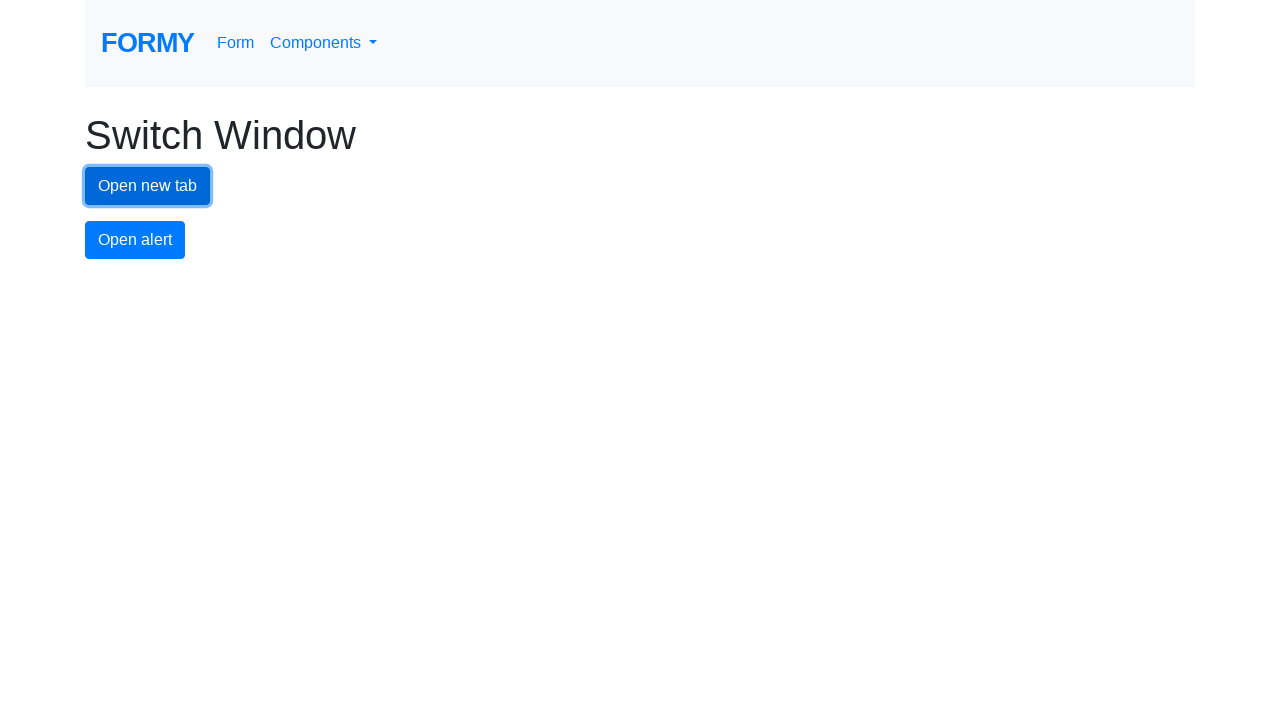

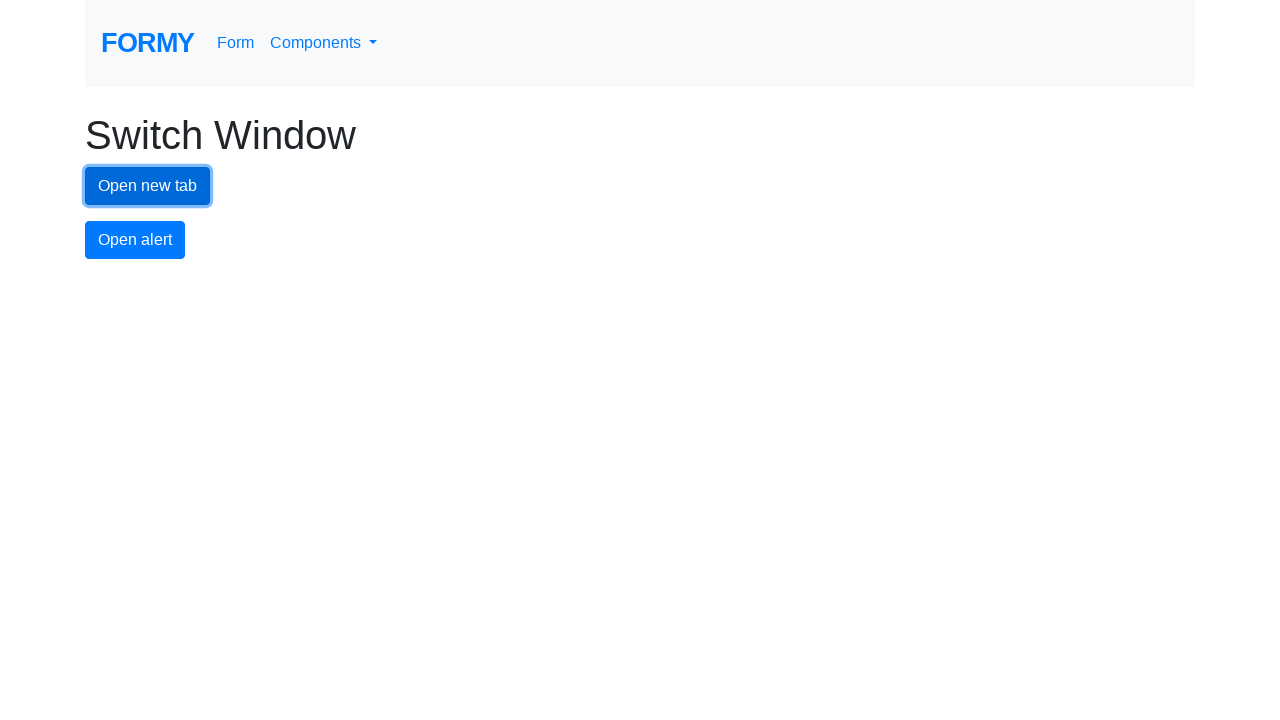